Tests a practice form by filling out personal information fields including first name, last name, email, gender selection, phone number, and date of birth selection using a date picker.

Starting URL: https://demoqa.com/automation-practice-form

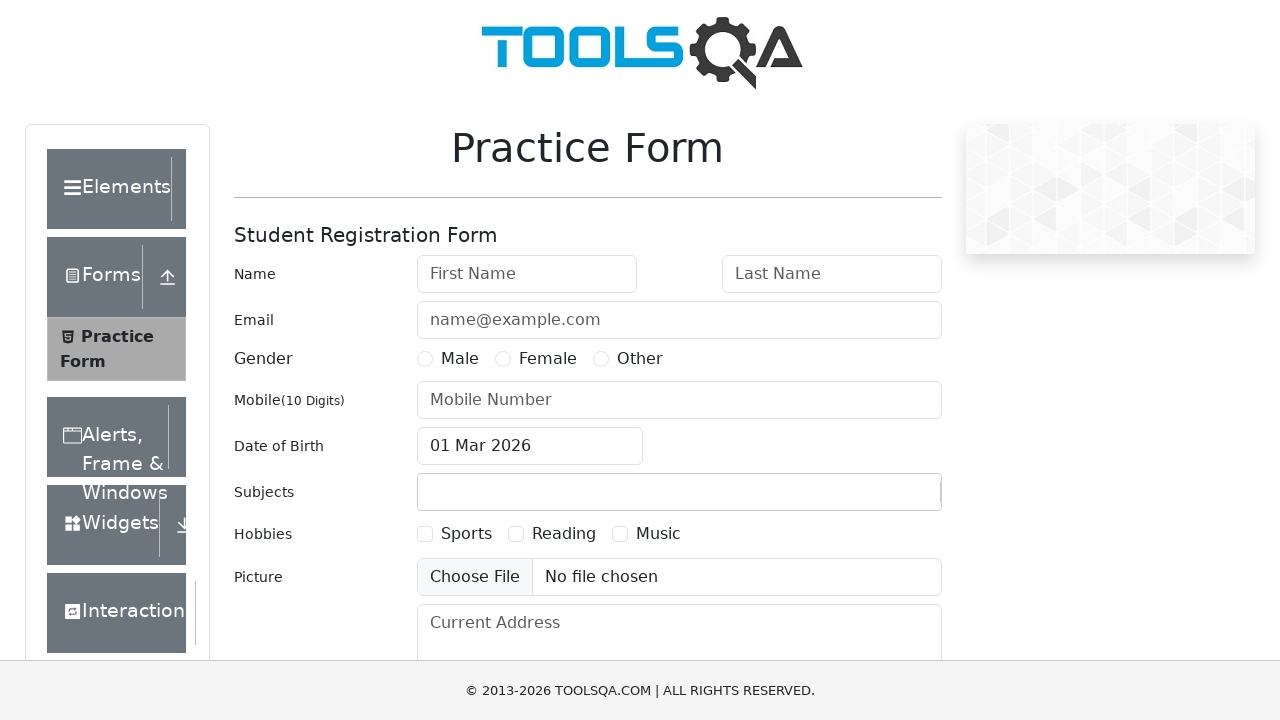

Filled first name field with 'Bill' on #firstName
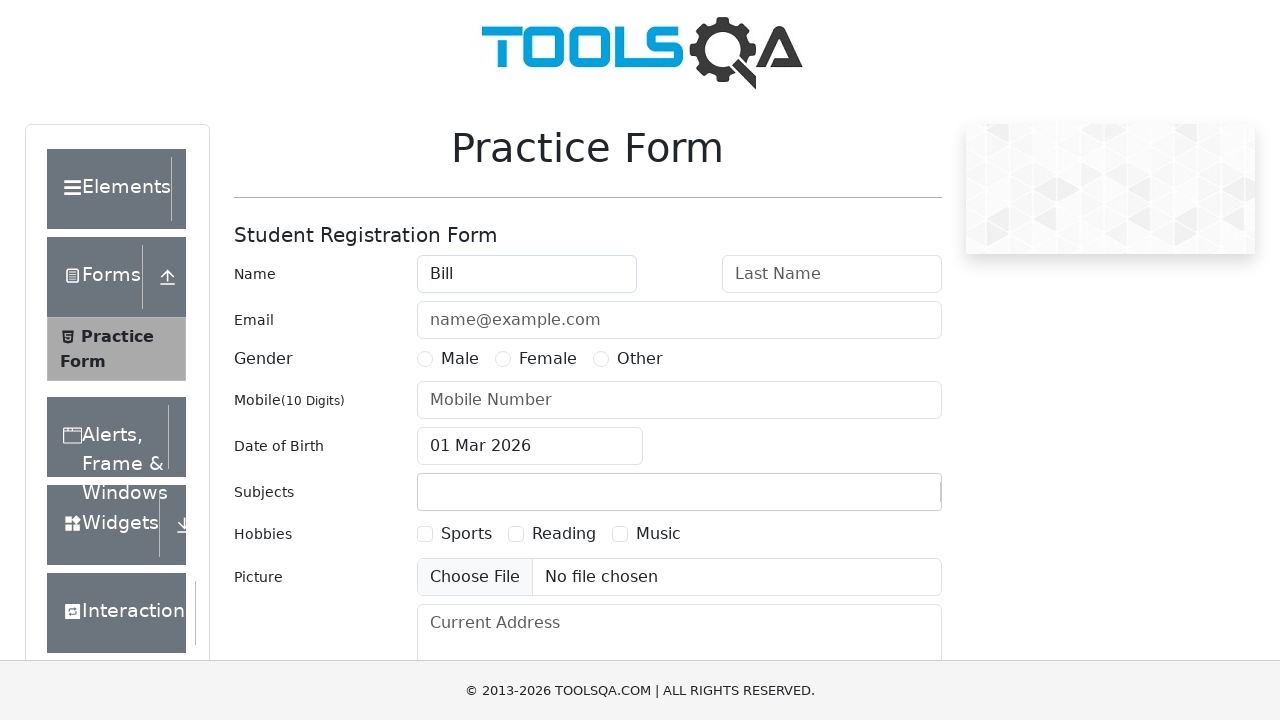

Filled last name field with 'Klinton' on #lastName
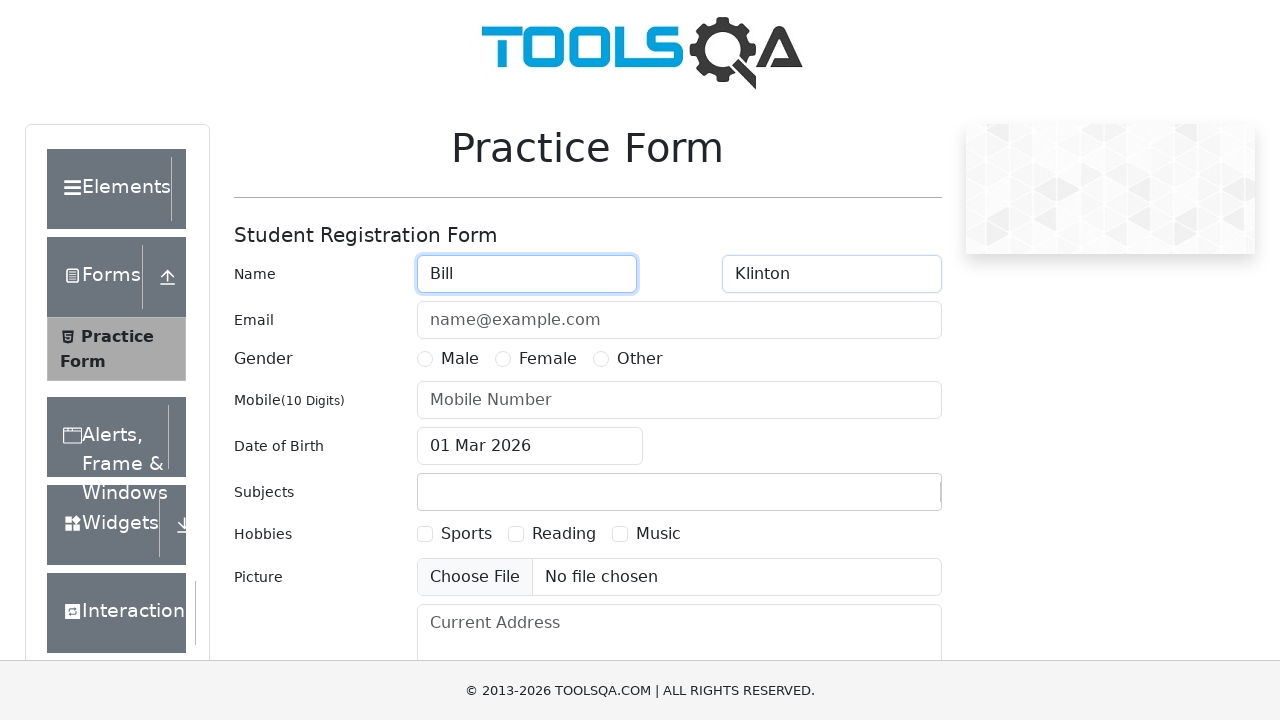

Filled email field with 'BKlinton@mail.ru' on #userEmail
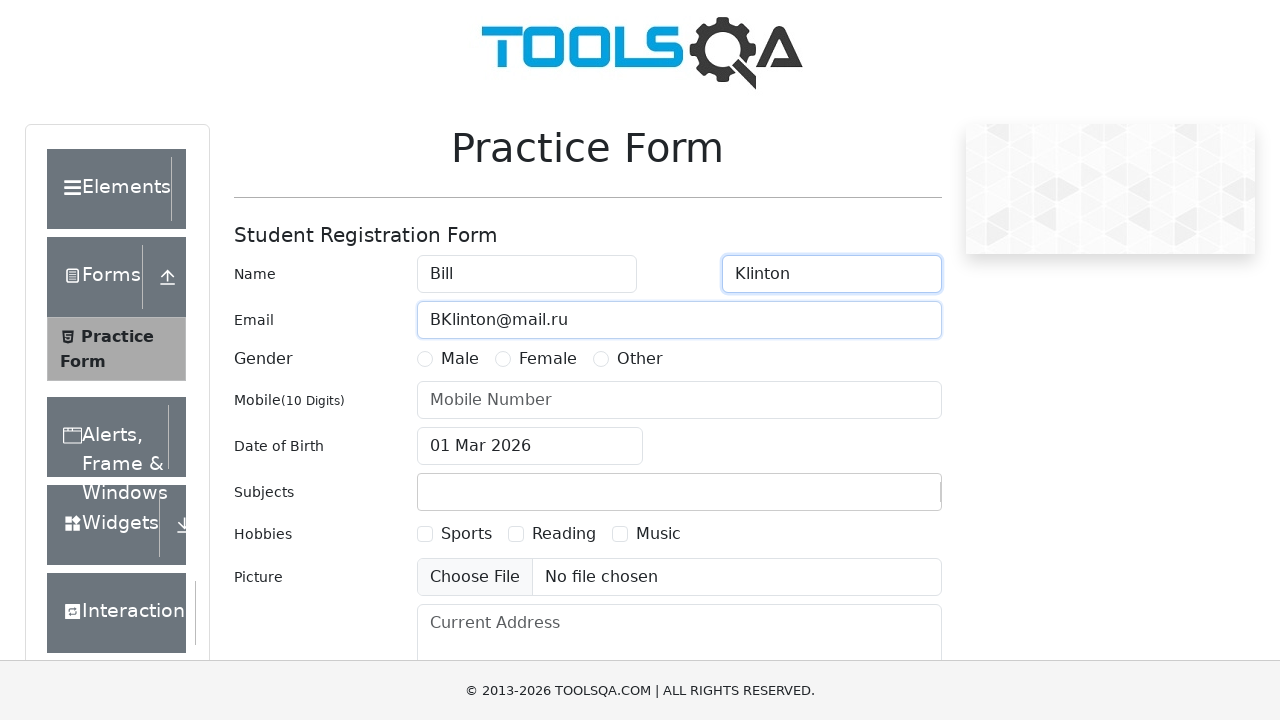

Selected Male gender option at (126, 424) on text=Male
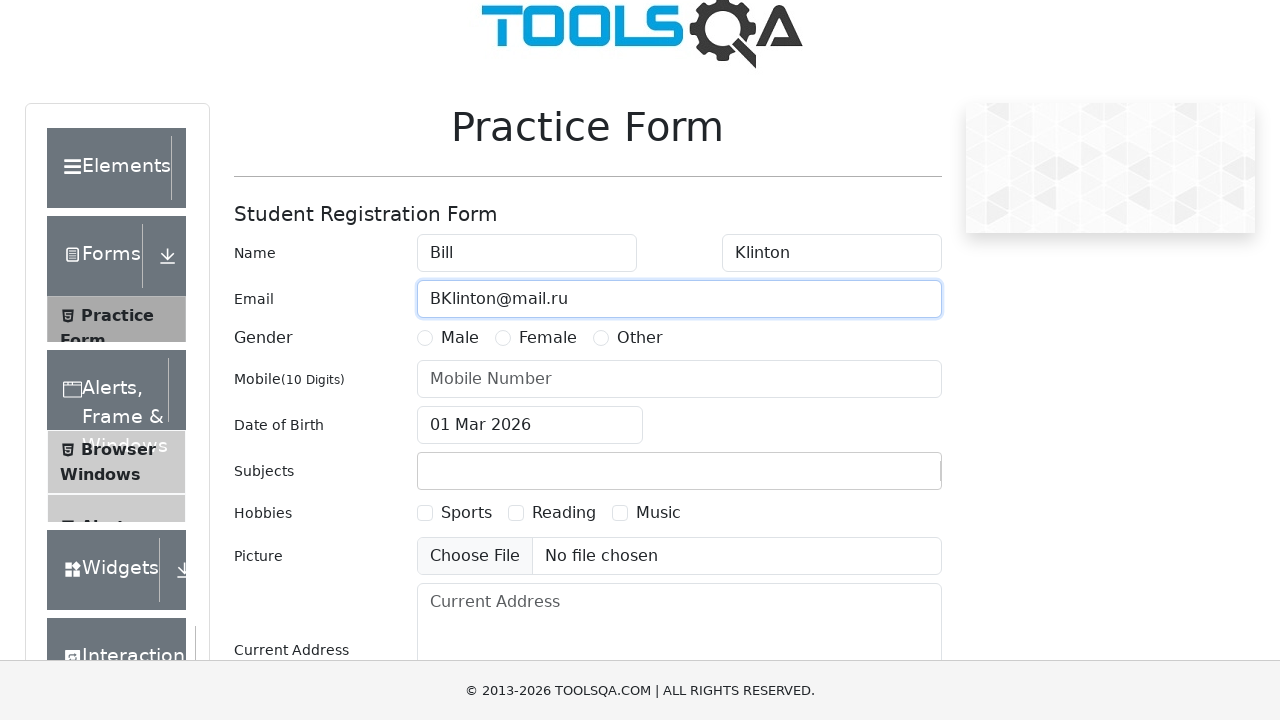

Filled phone number field with '9131234567' on #userNumber
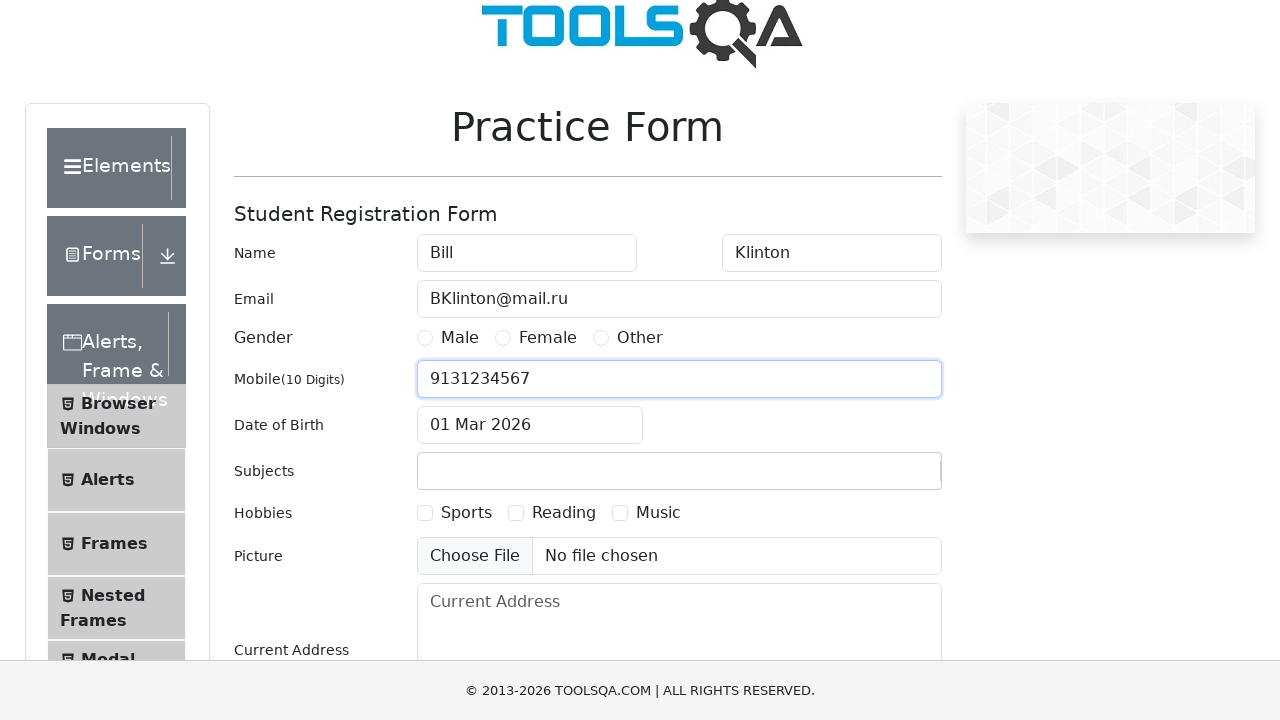

Opened date of birth picker at (530, 425) on #dateOfBirthInput
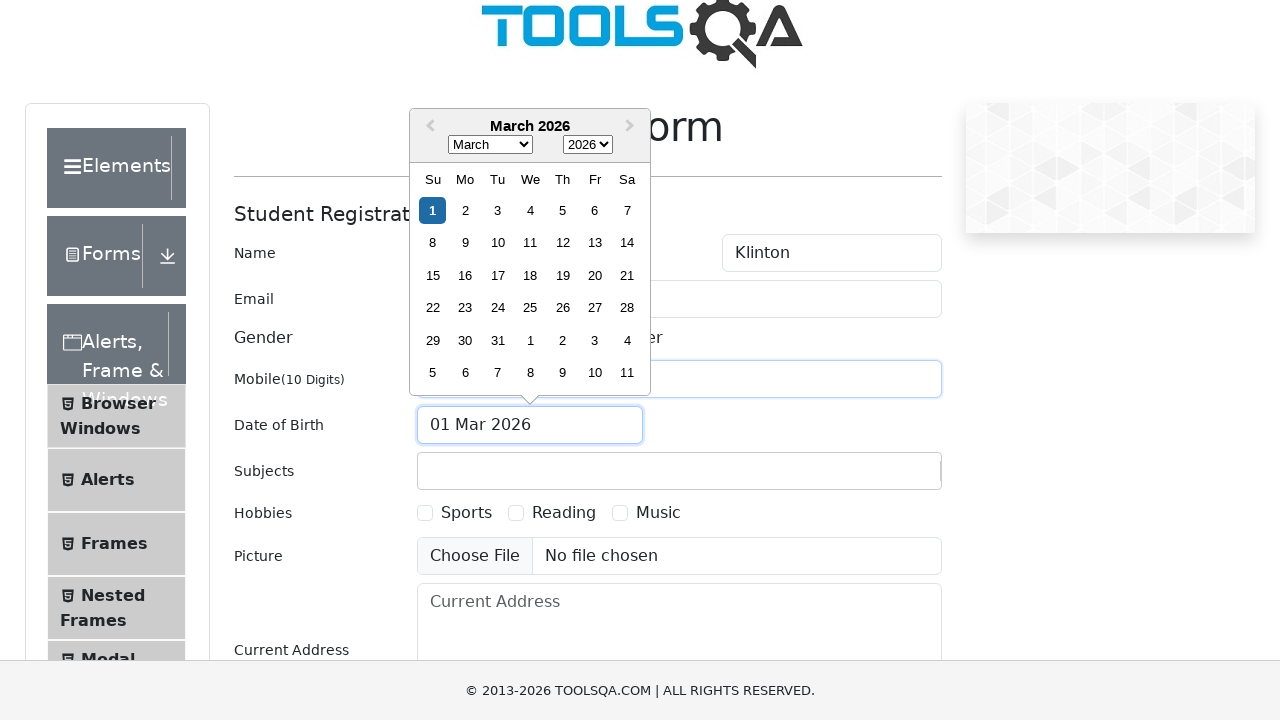

Selected July (month index 6) in date picker on .react-datepicker__month-select
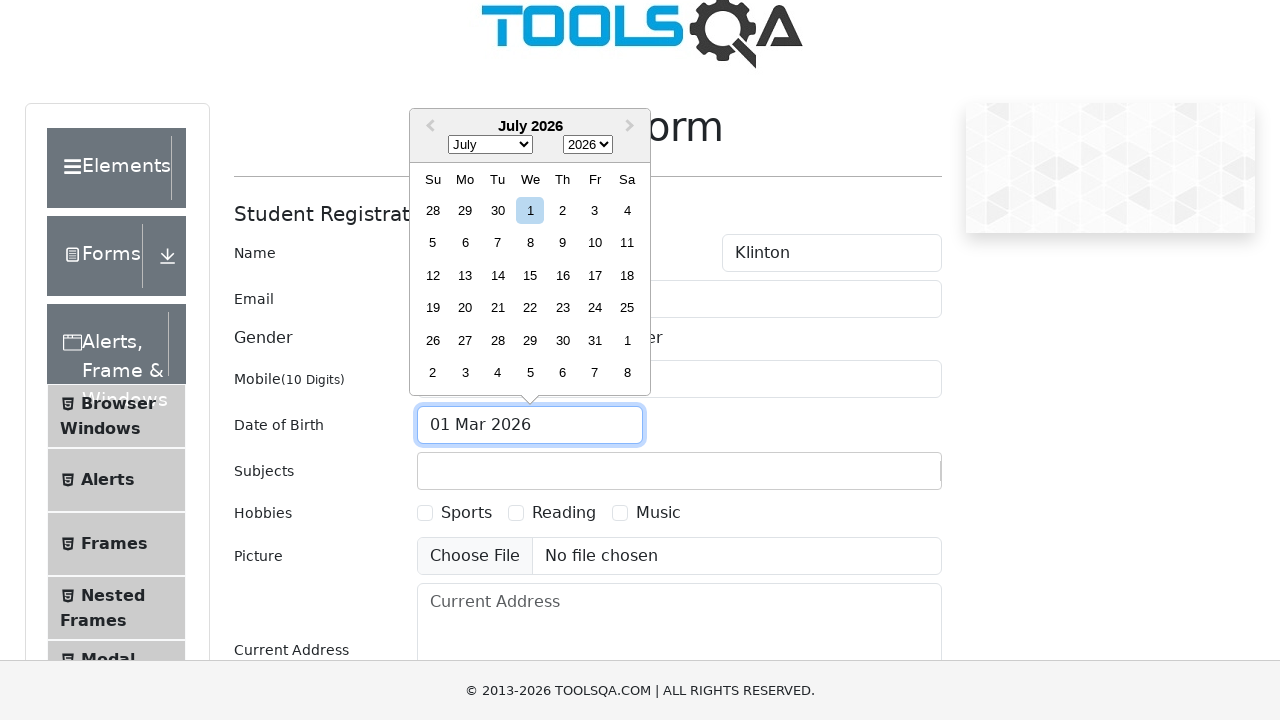

Selected year 2001 in date picker on .react-datepicker__year-select
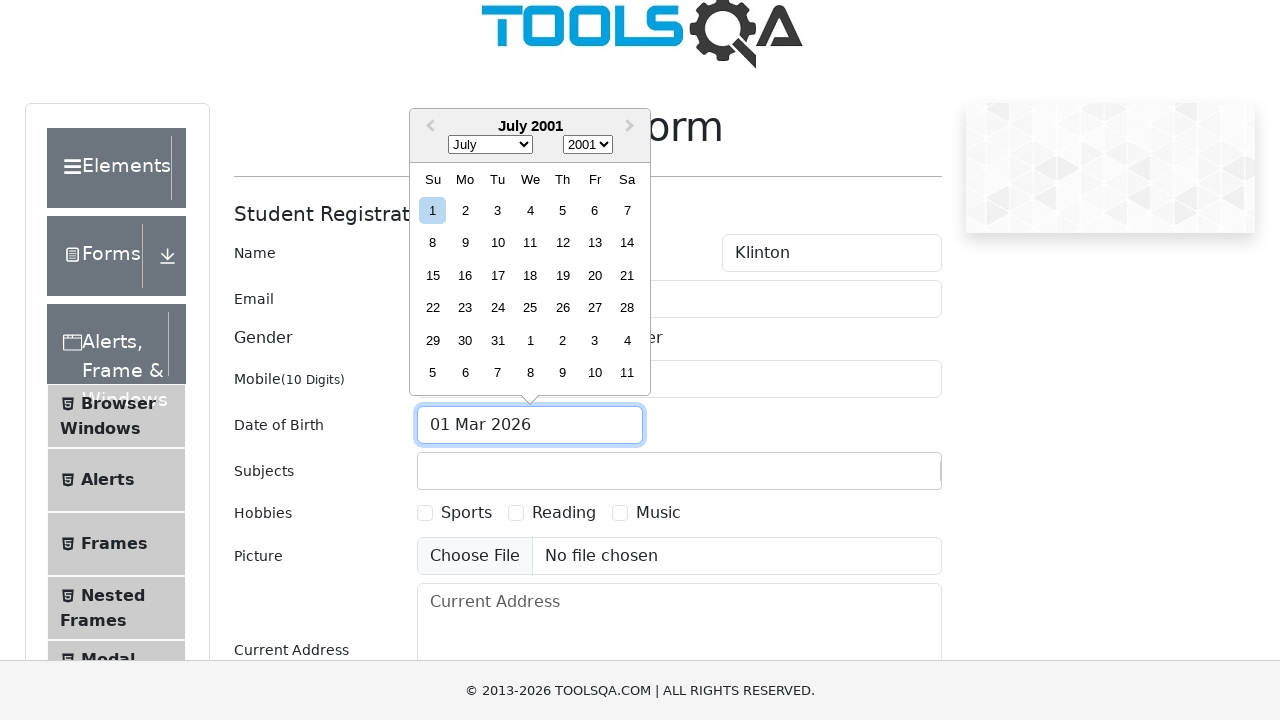

Selected day 15 in date picker (date set to July 15, 2001) at (433, 275) on .react-datepicker__day--015
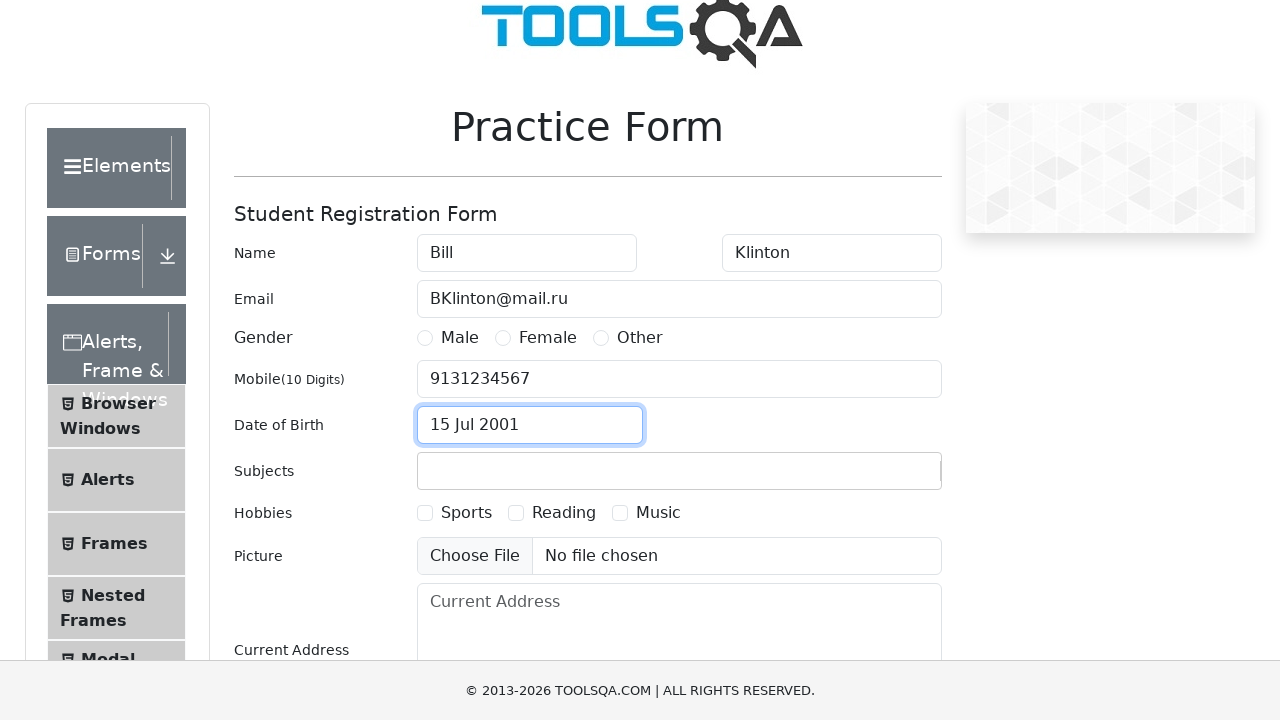

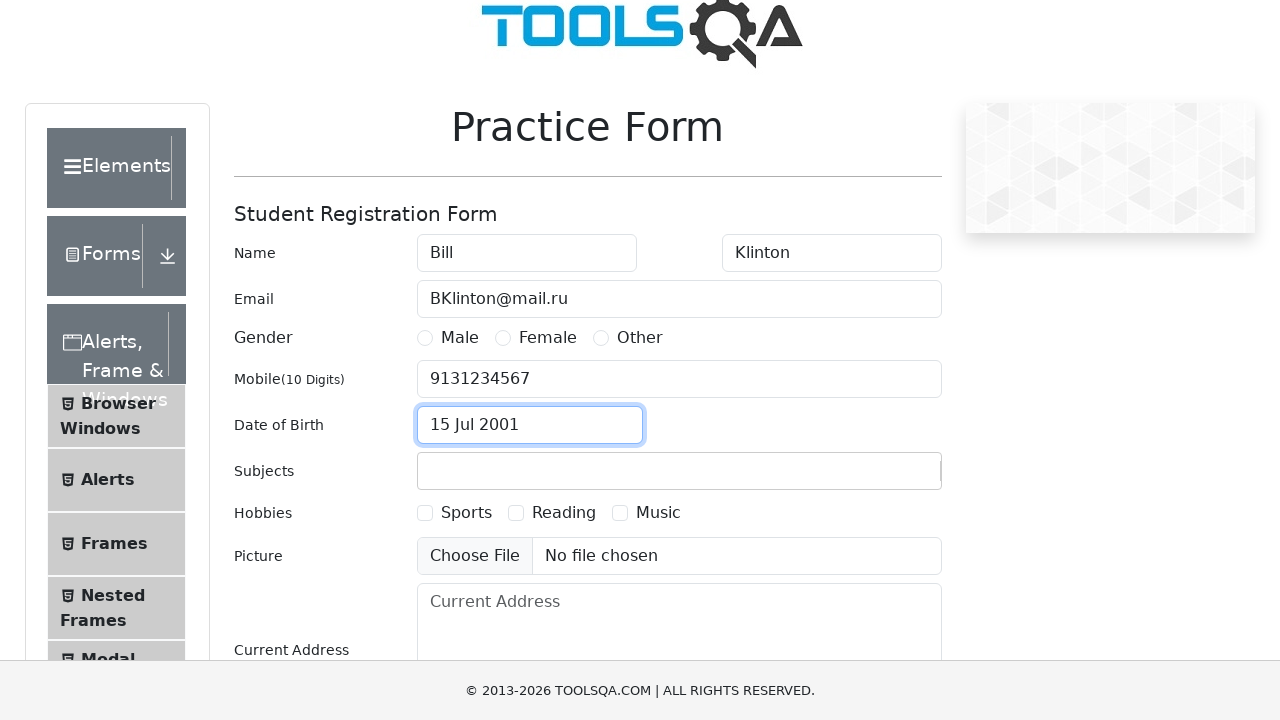